Tests the search functionality by navigating to the search page, entering "python" as a search term, and verifying that search results contain the search term.

Starting URL: https://www.99-bottles-of-beer.net/

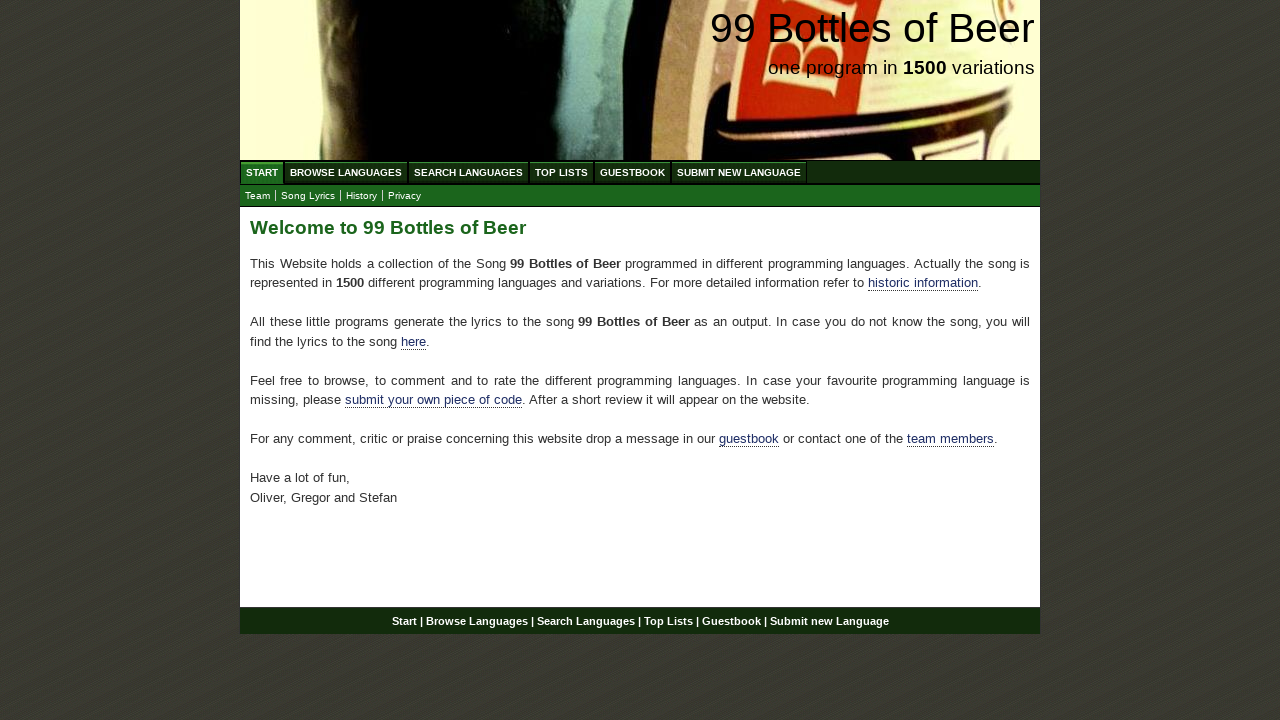

Clicked on 'Search Languages' menu item at (468, 172) on xpath=//ul[@id='menu']/li/a[@href='/search.html']
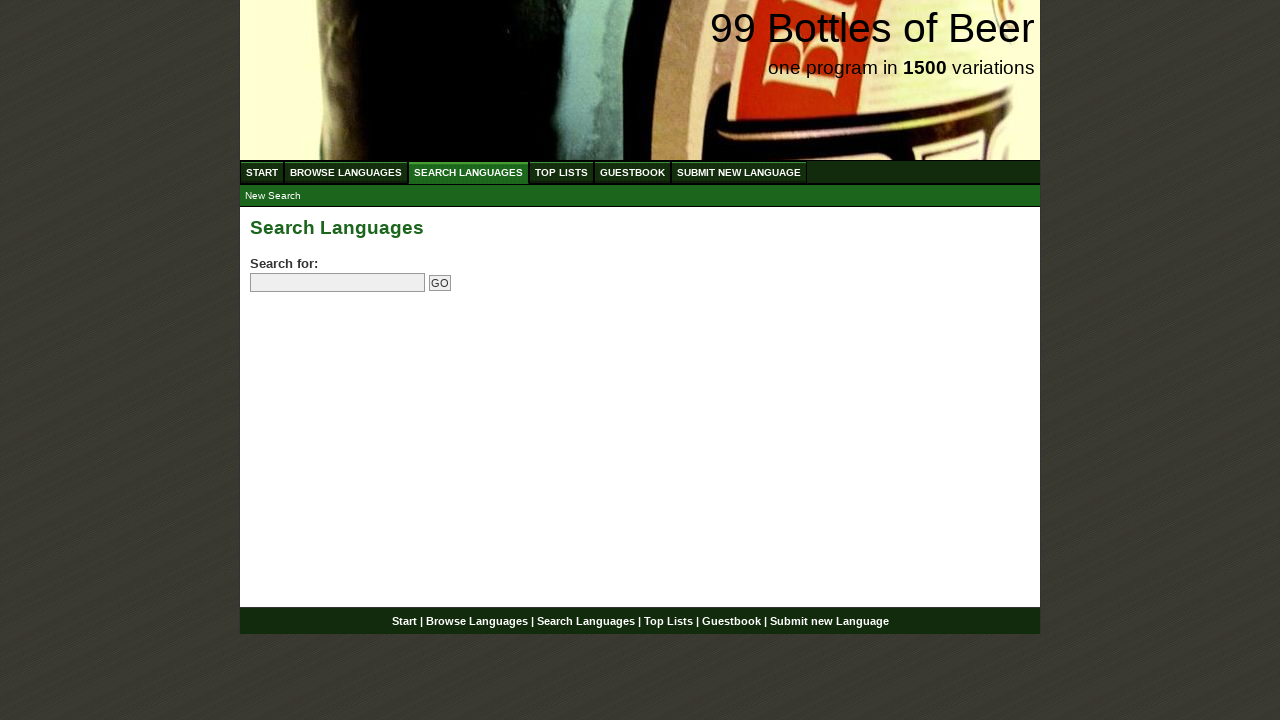

Clicked on the search field at (338, 283) on input[name='search']
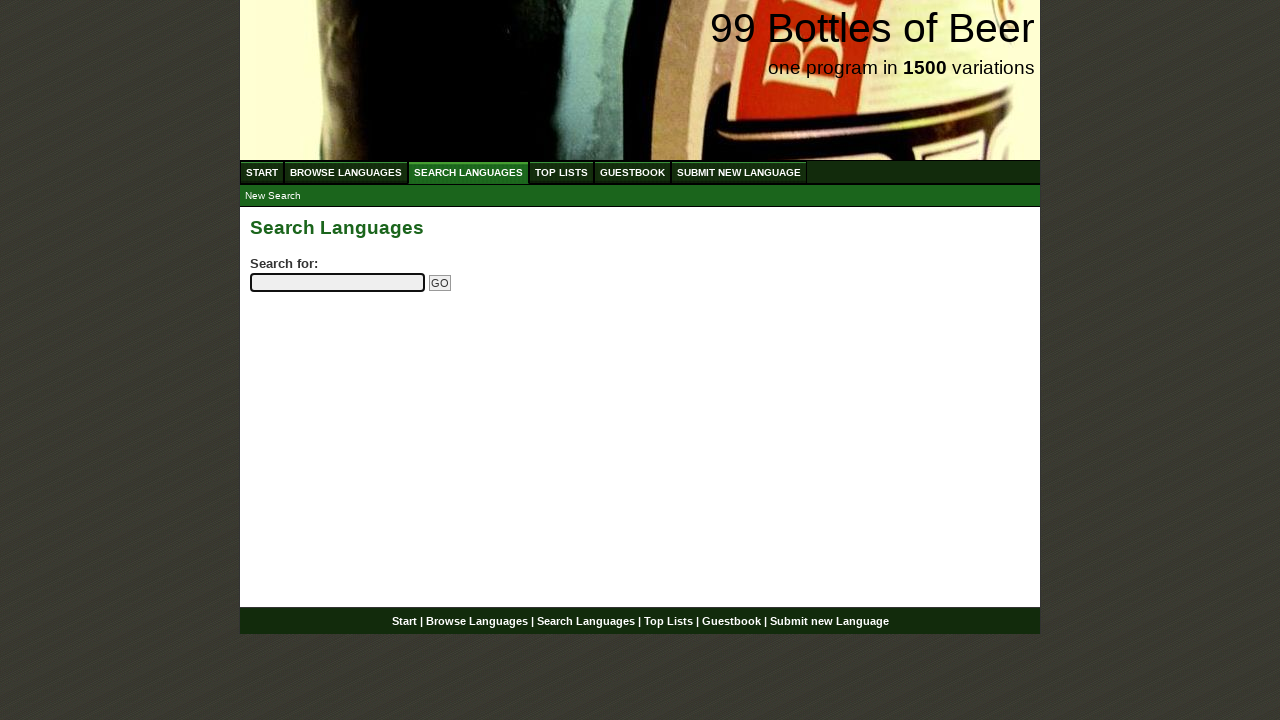

Entered 'python' as search term on input[name='search']
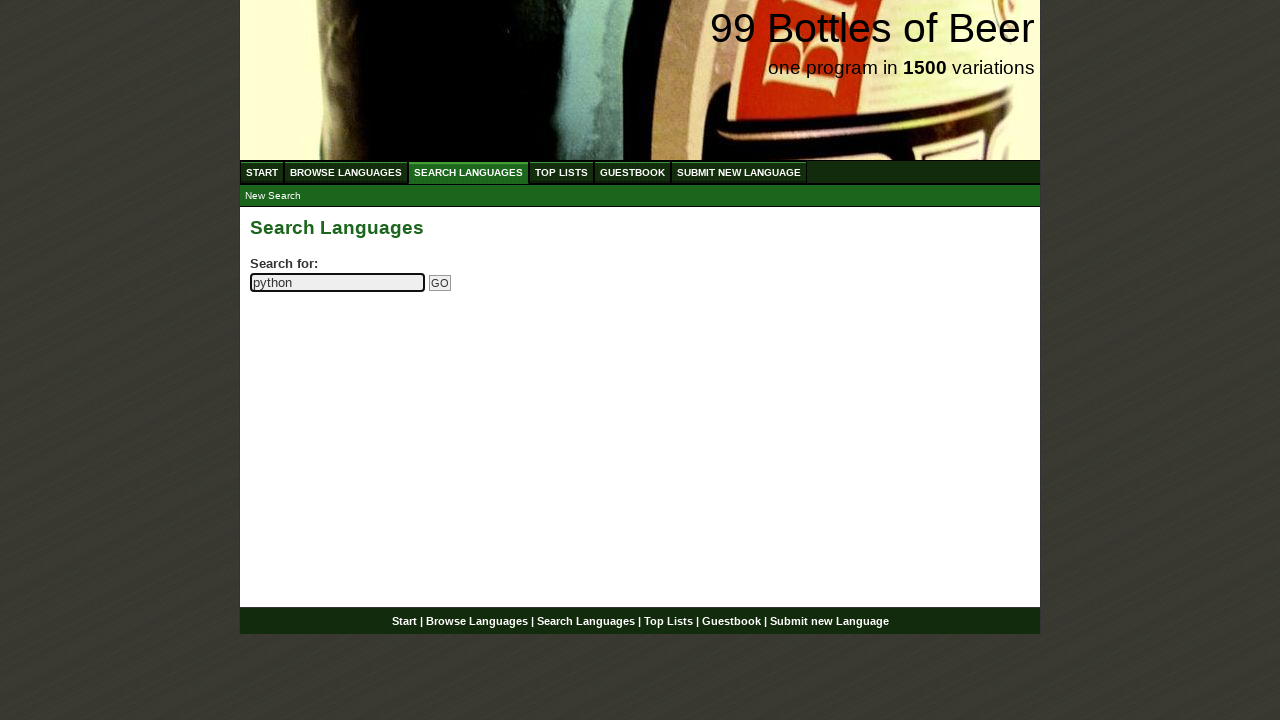

Clicked the Go button to submit search at (440, 283) on input[name='submitsearch']
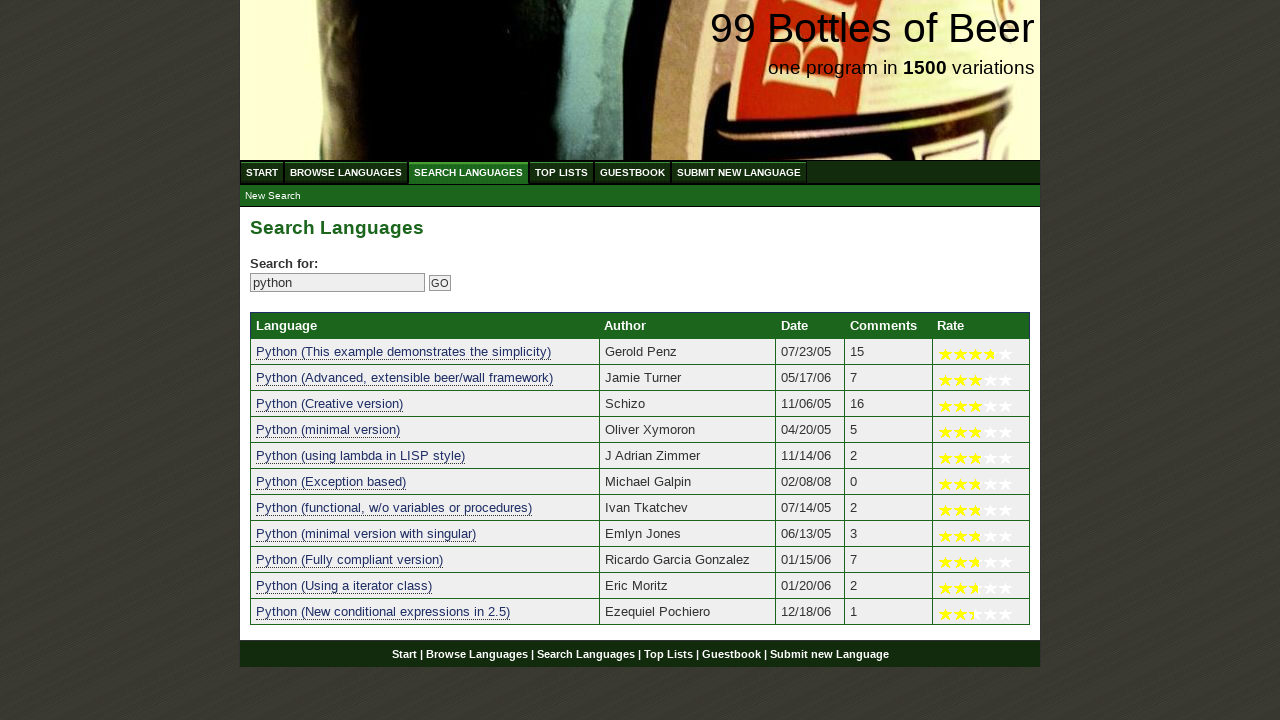

Search results table loaded successfully
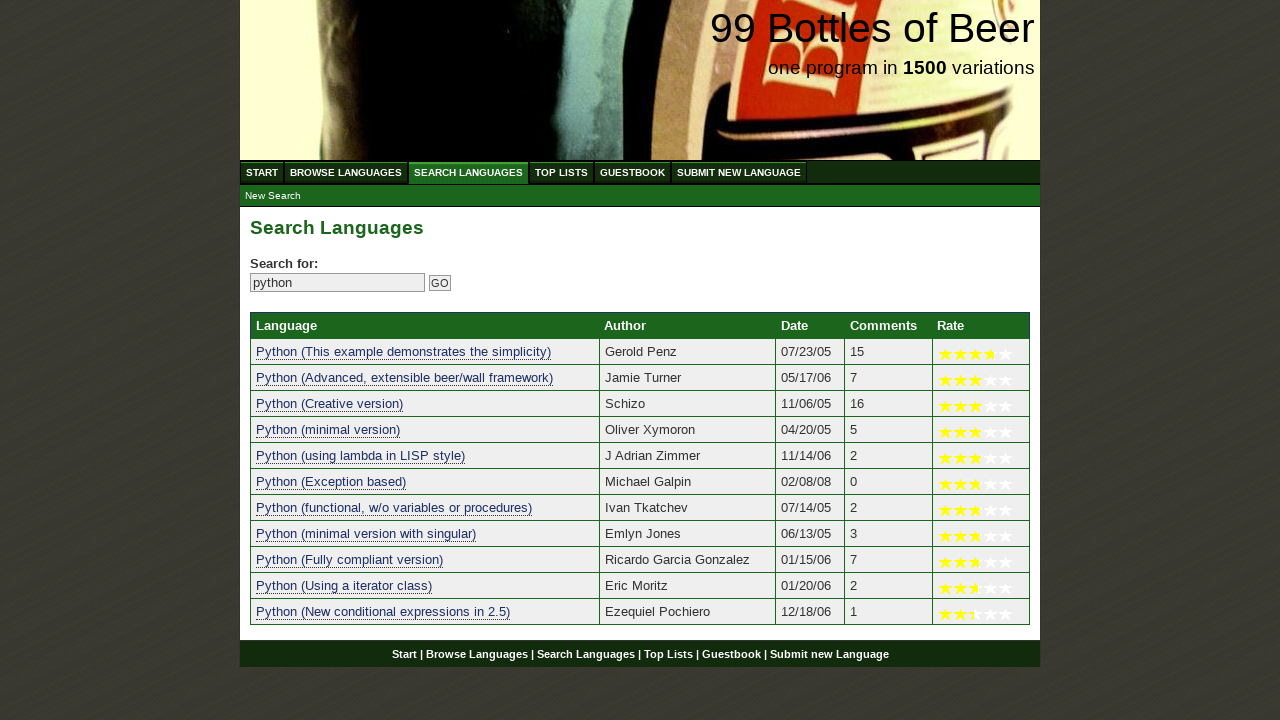

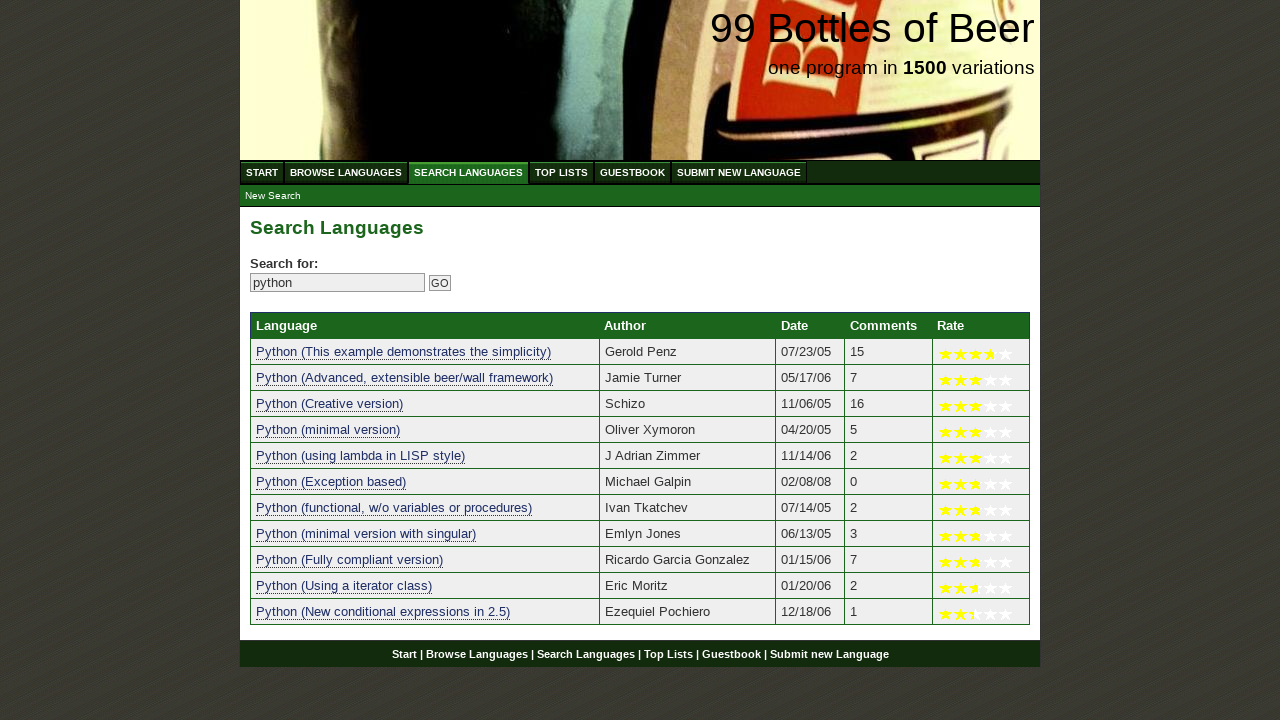